Clicks on the forgot password link on the login page

Starting URL: https://opensource-demo.orangehrmlive.com/web/index.php/auth/login

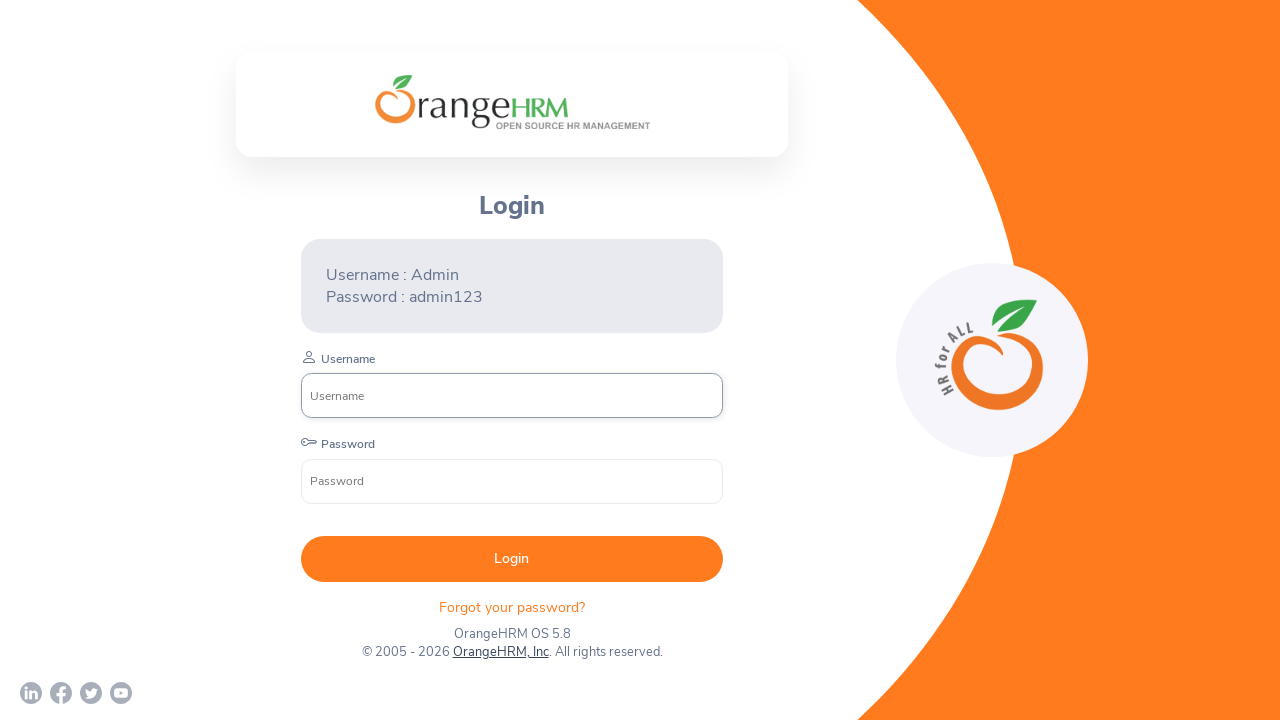

Navigated to OrangeHRM login page
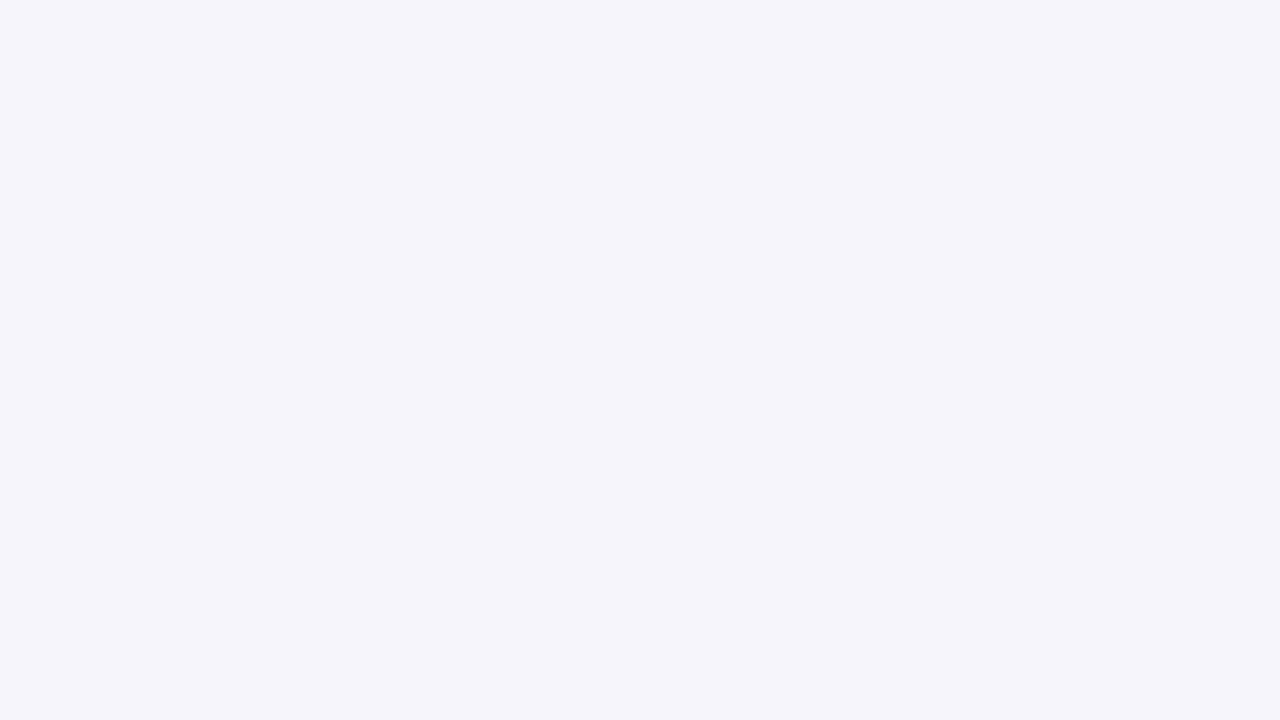

Clicked on the forgot password link at (512, 607) on p.oxd-text.oxd-text--p.orangehrm-login-forgot-header
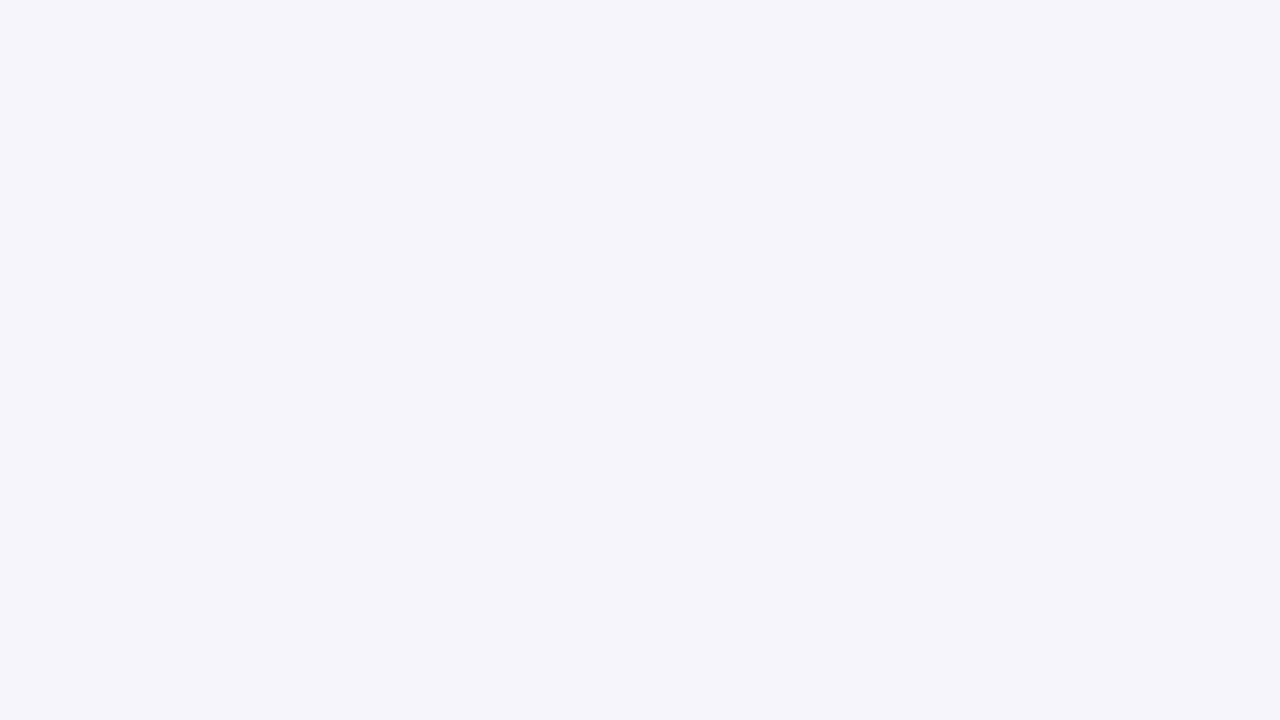

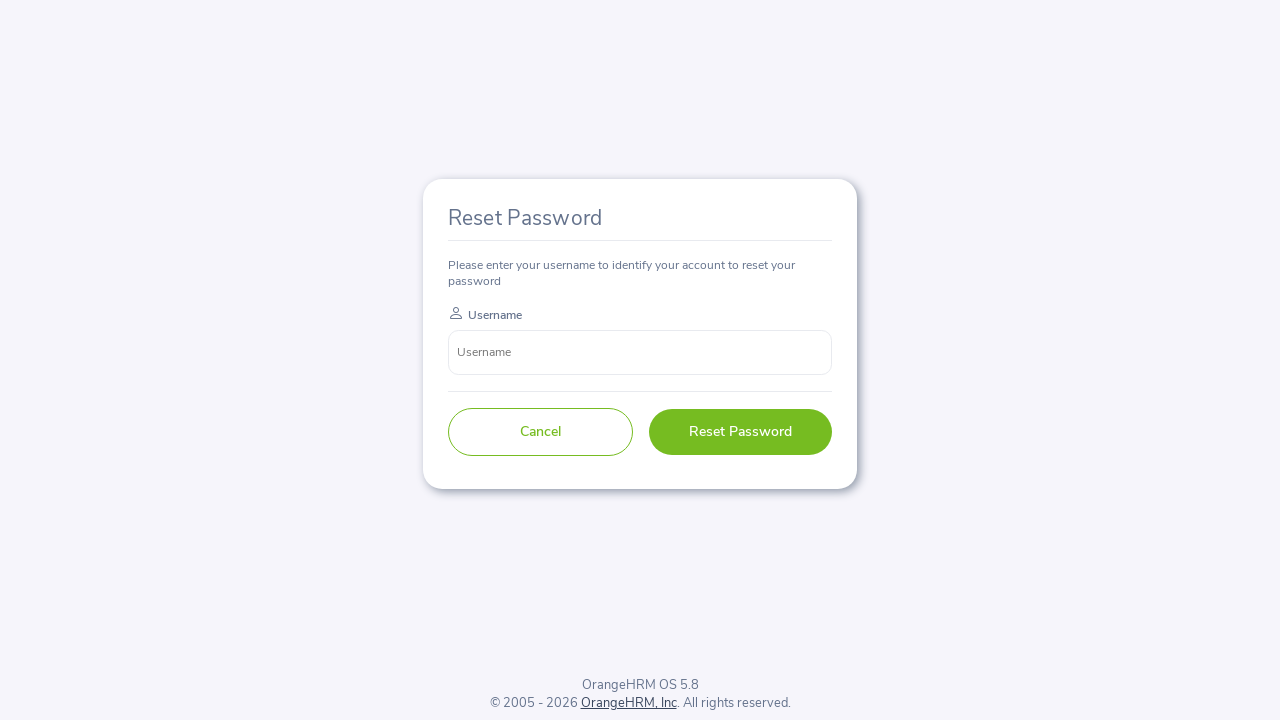